Tests a sample webpage automation form by filling text fields (username, password, comments), selecting an option from a multi-select dropdown, and selecting an option from a single dropdown.

Starting URL: https://www.softwaretestingmaterial.com/sample-webpage-to-automate/

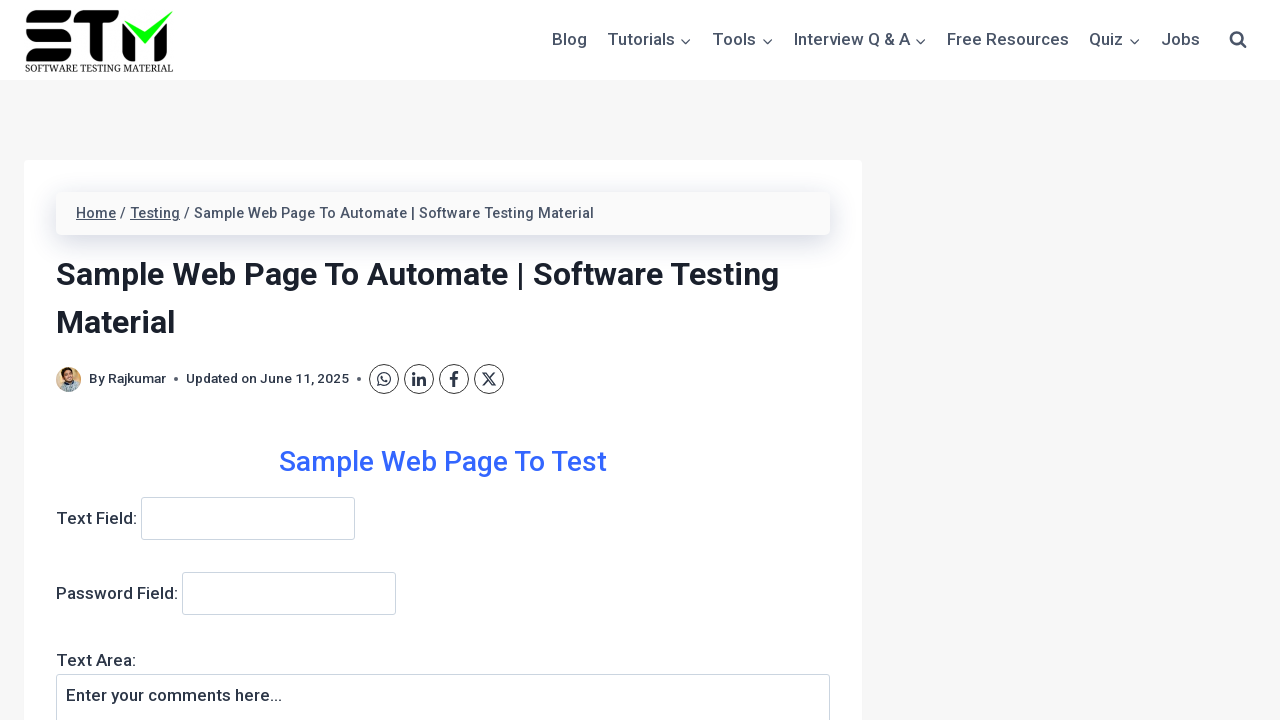

Username field is visible and ready
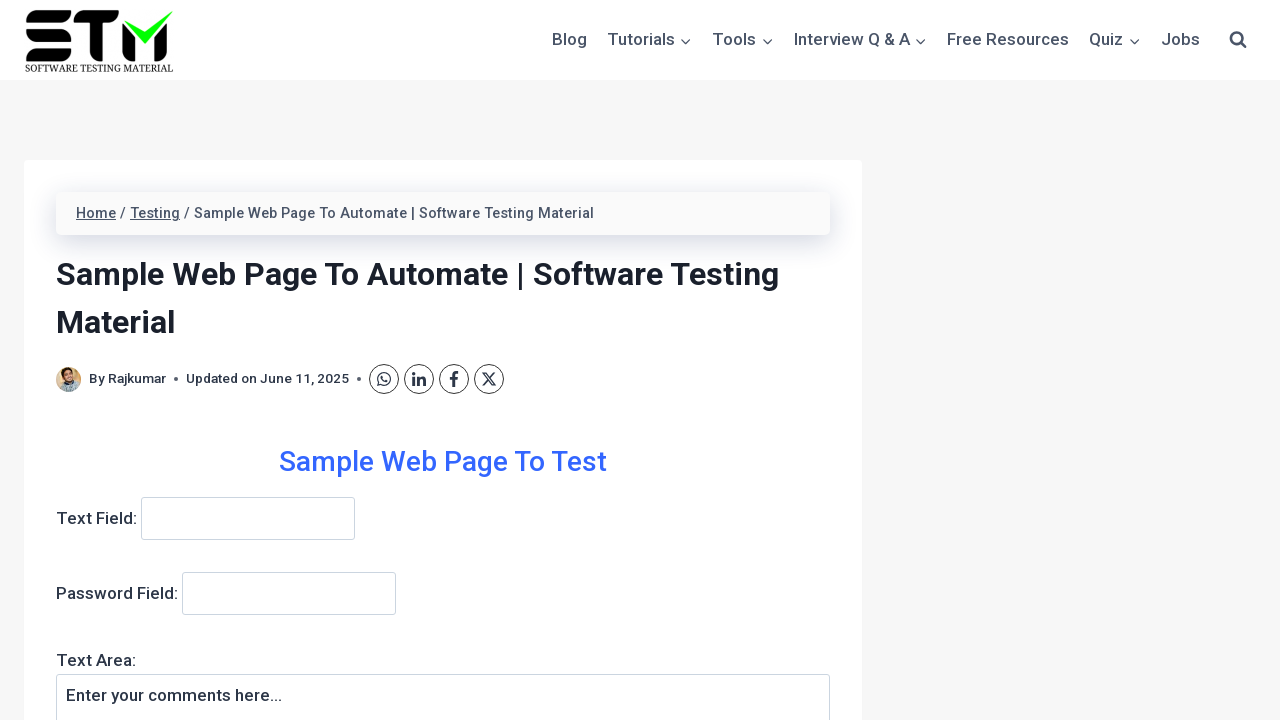

Filled username field with 'Arindam' on input[name='username']
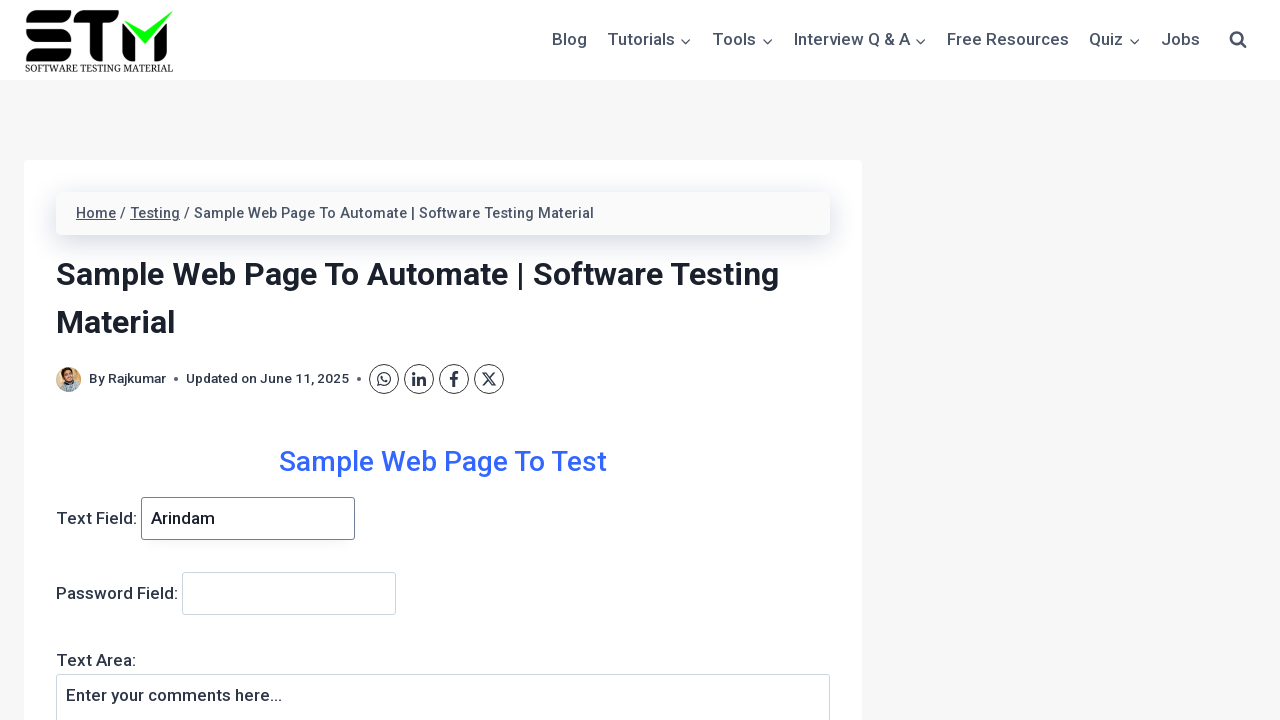

Filled password field with 'Arindam' on input[name='password']
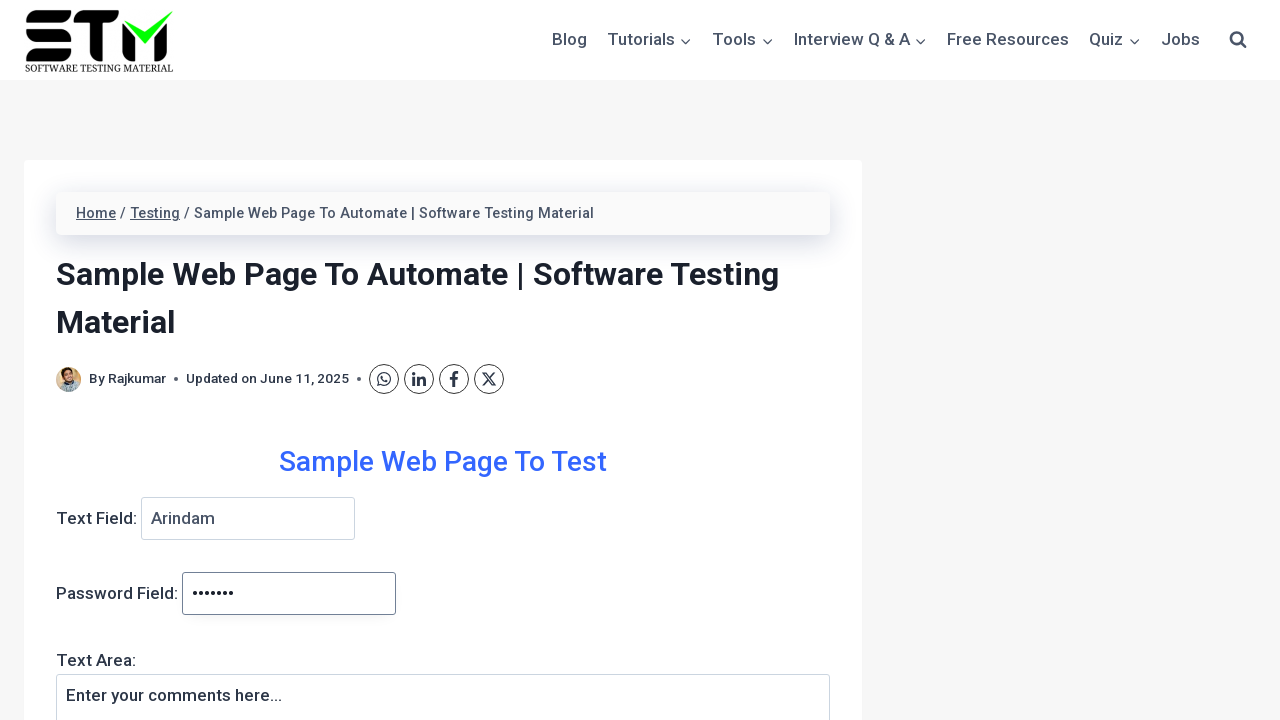

Filled comments field with 'Arindam' on textarea[name='comments']
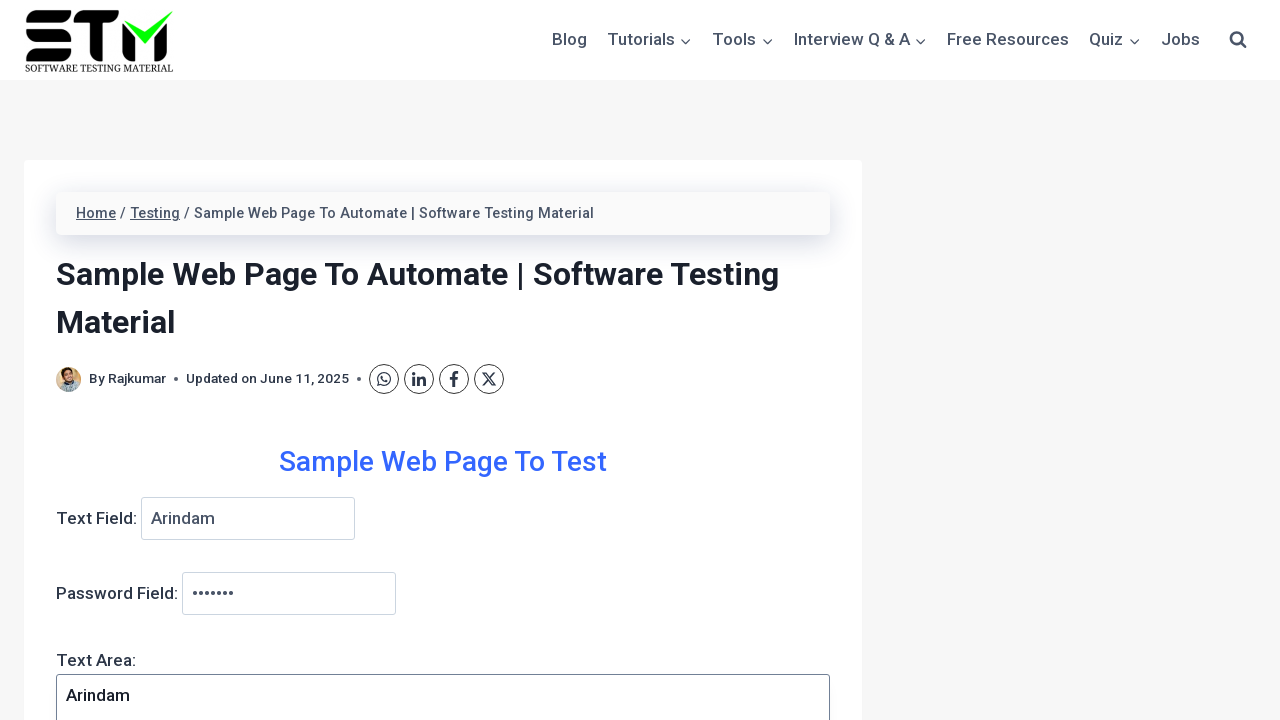

Selected 'Agile Methodology' from multi-select dropdown on select[name='multipleselect[]']
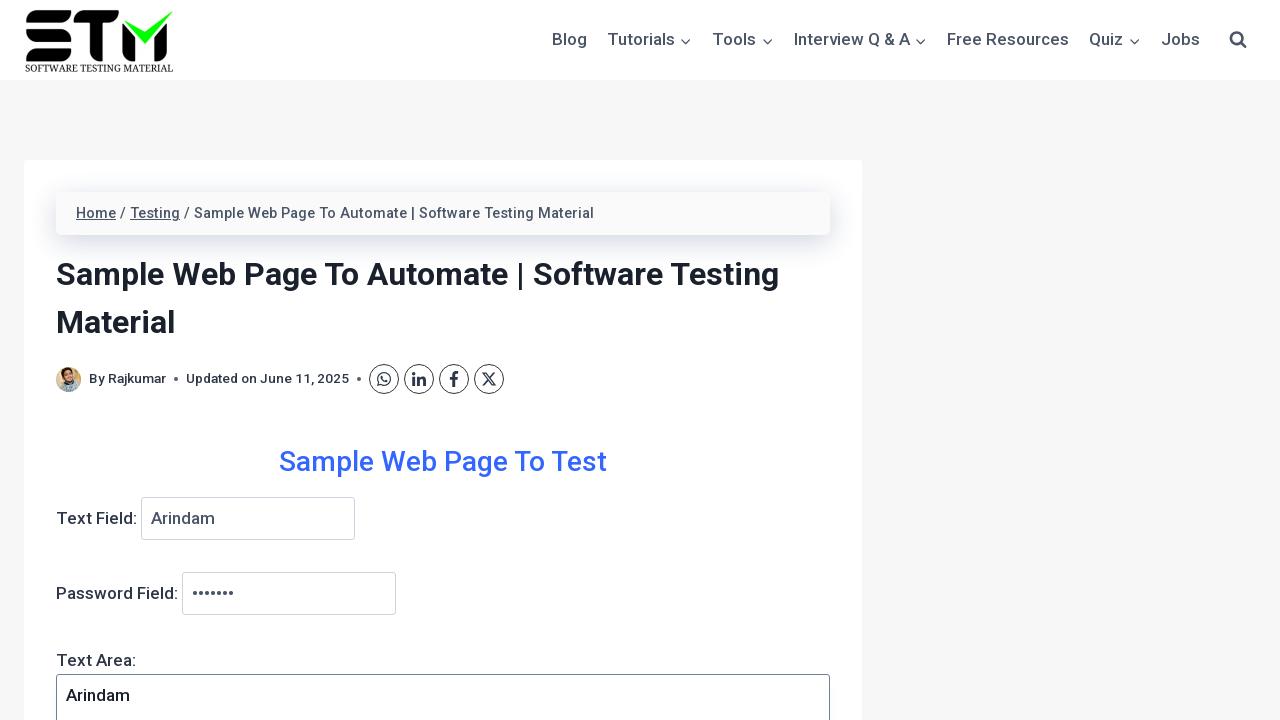

Selected 'Automation Testing' from single dropdown on select[name='dropdown']
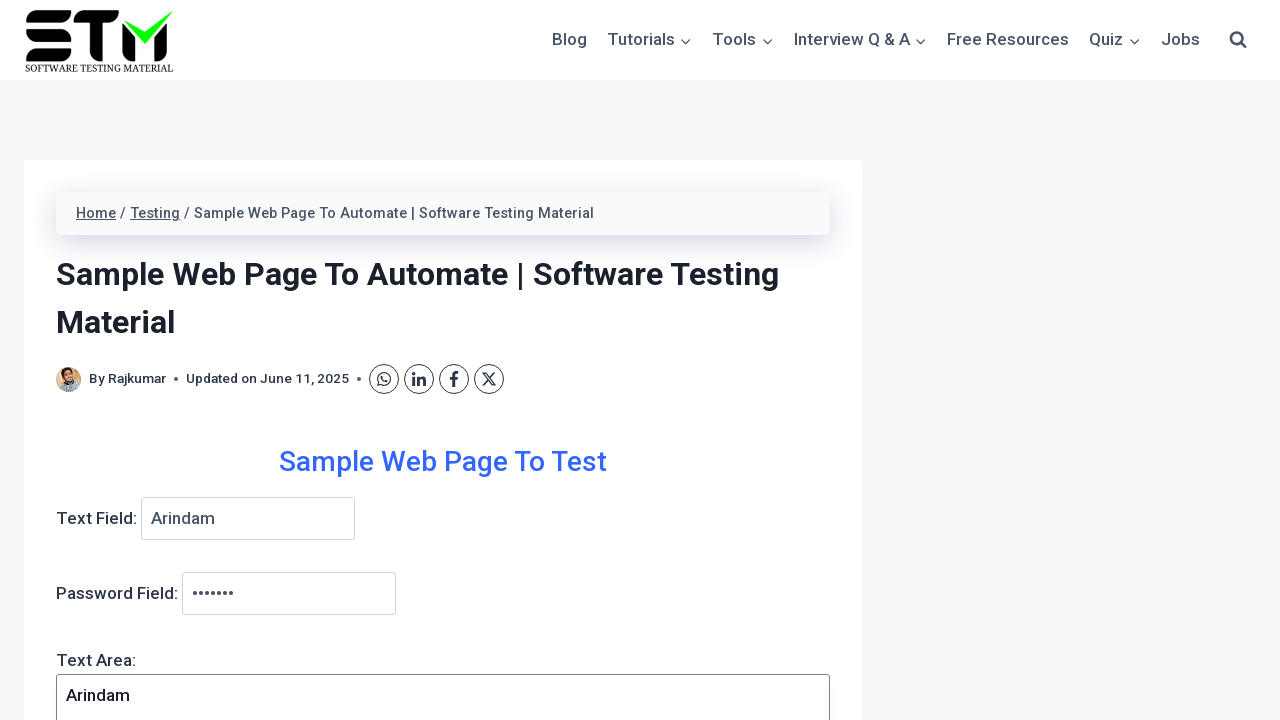

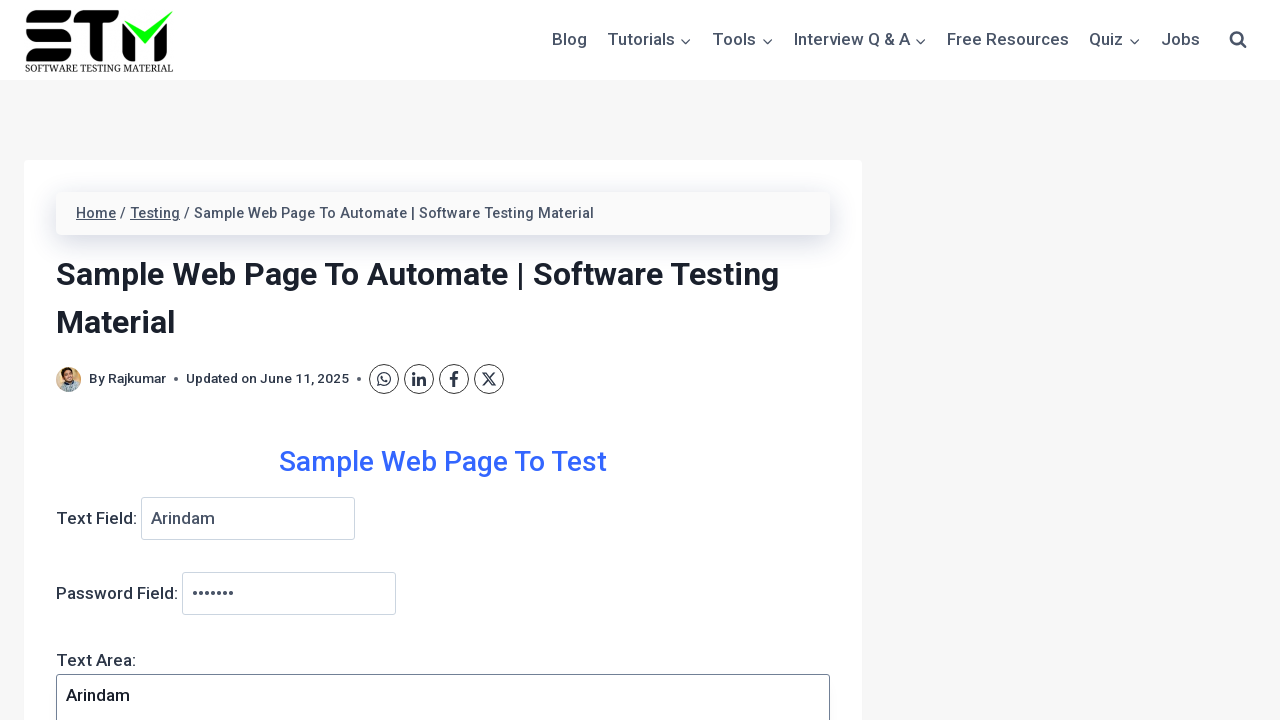